Tests facility type filter for Final Product Assembly - searches and verifies results contain the facility type

Starting URL: https://opensupplyhub.org

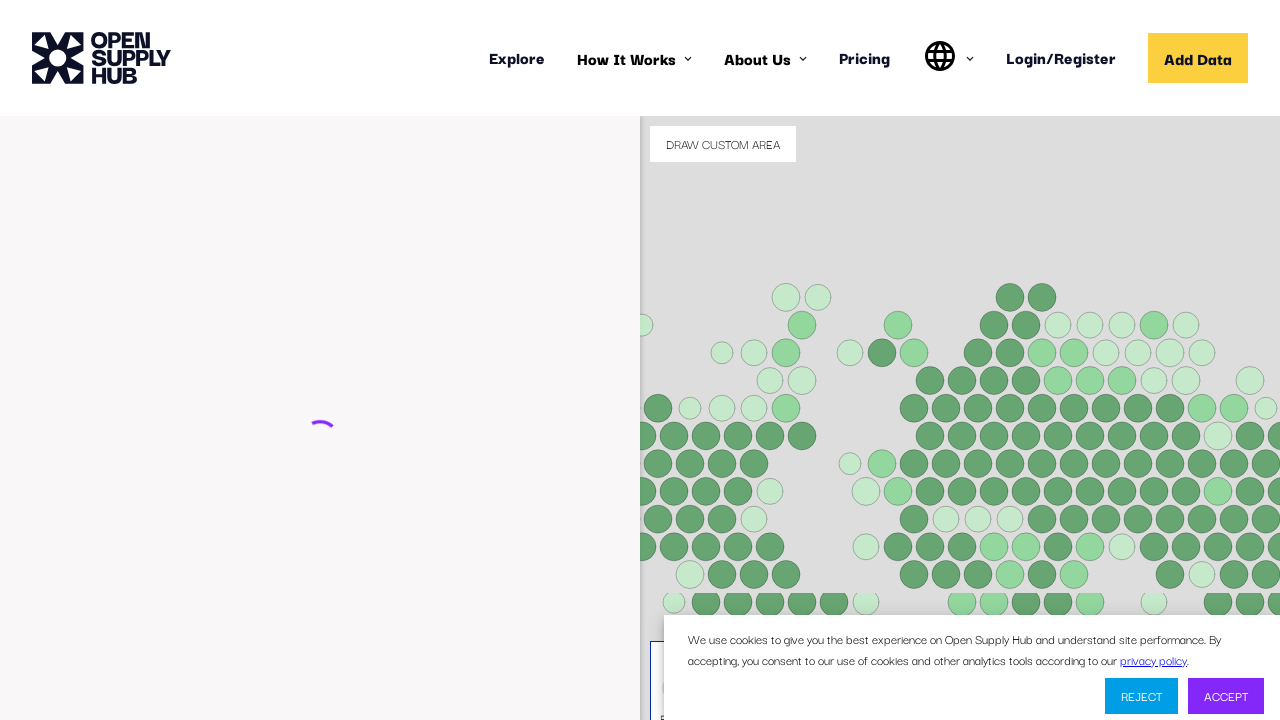

Clicked 'Find Facilities' button to display search filters at (134, 701) on internal:role=button[name="Find Facilities"i]
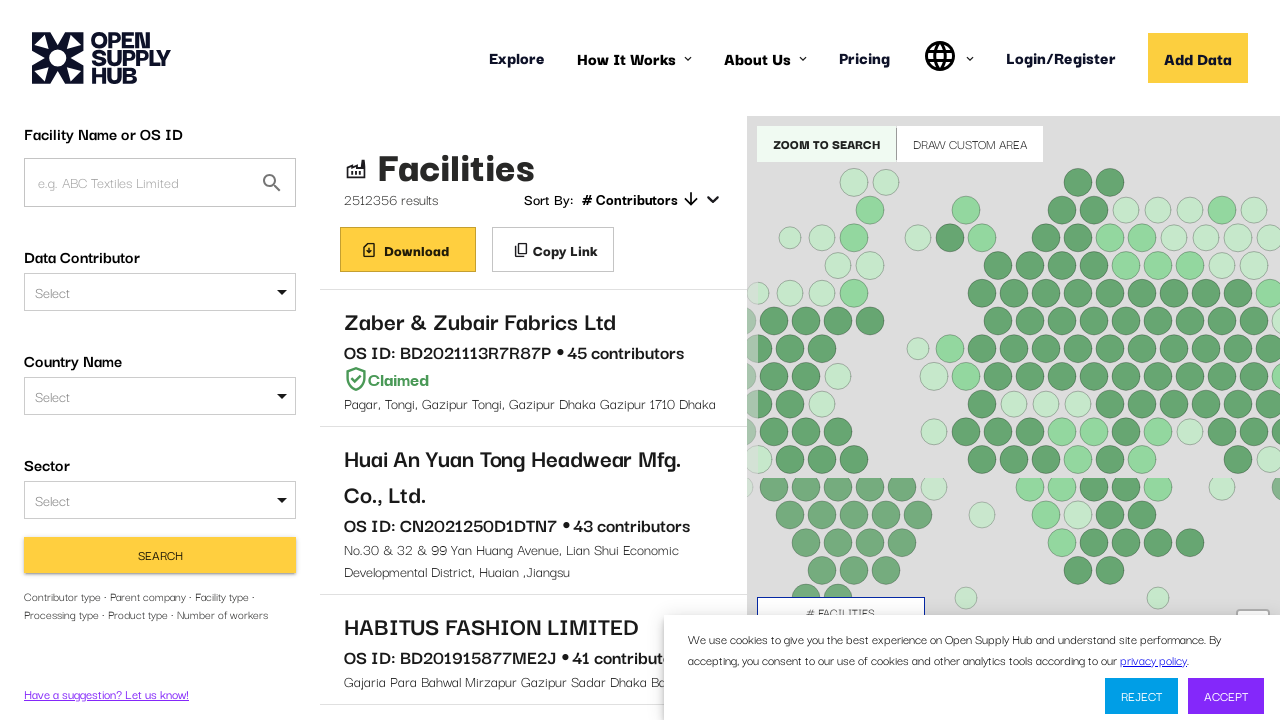

Waited for network idle after opening filters
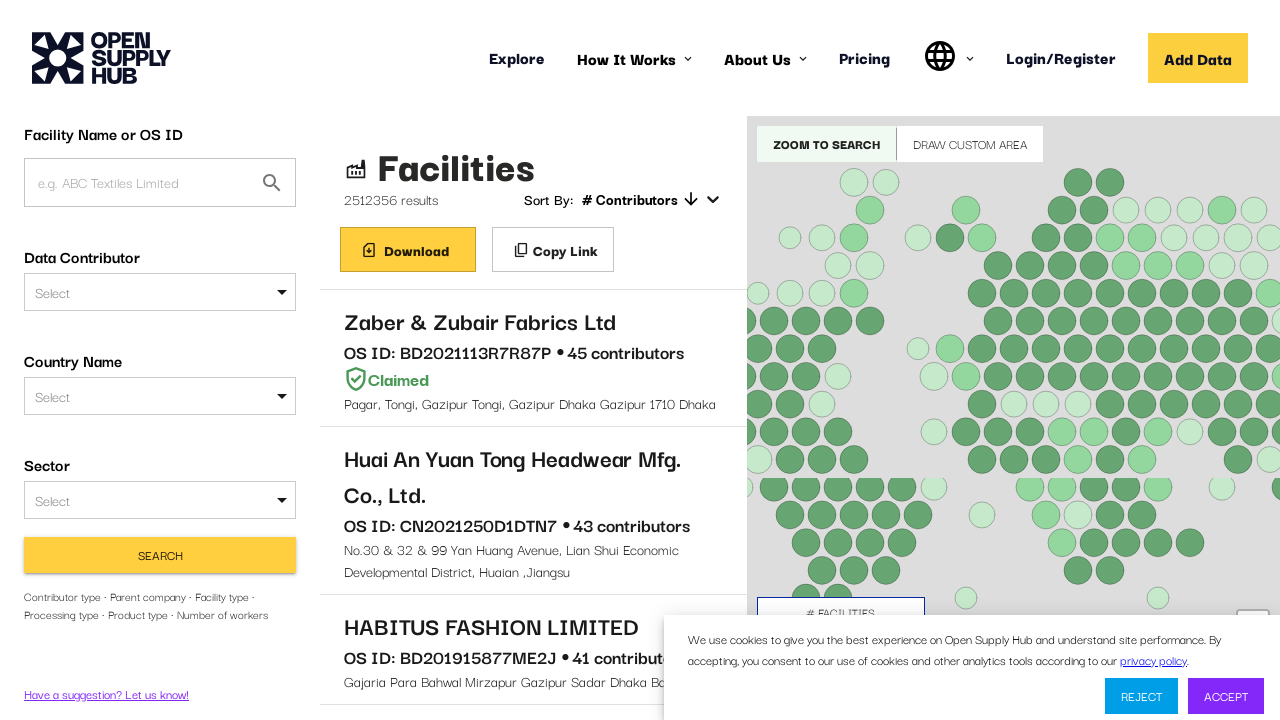

Clicked on FACILITY TYPE dropdown to open it at (160, 323) on #FACILITY_TYPE div >> internal:has-text="Select"i >> nth=0
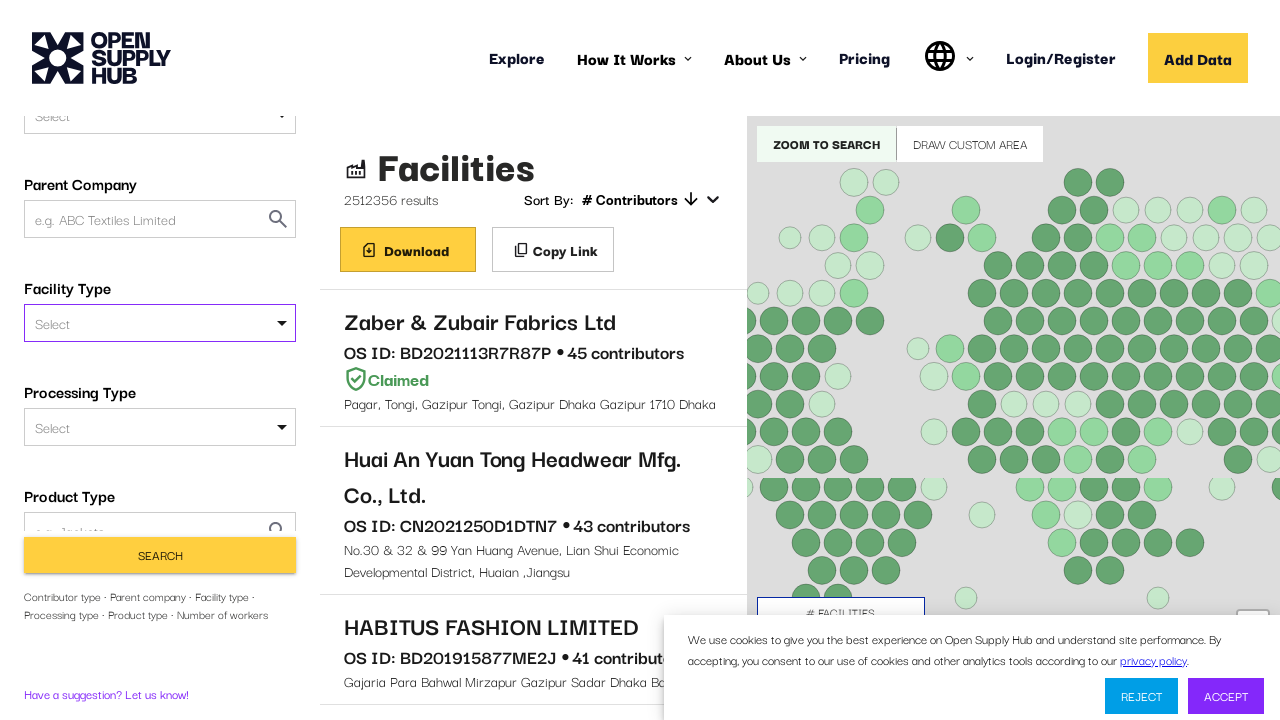

Filled facility type input field with 'Final Product Assembly' on #FACILITY_TYPE div >> internal:has-text="Select"i >> nth=0 >> input
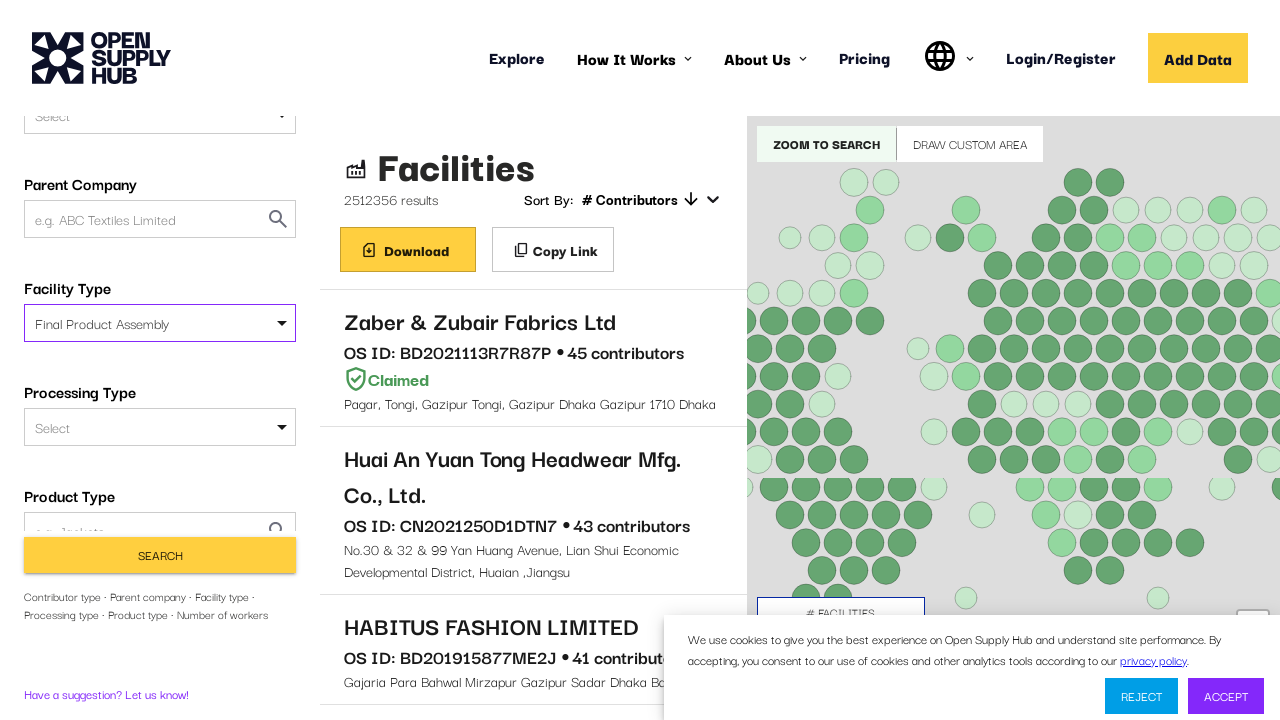

Selected 'Final Product Assembly' from dropdown options at (160, 323) on #FACILITY_TYPE div >> internal:has-text="Final Product Assembly"i >> nth=0
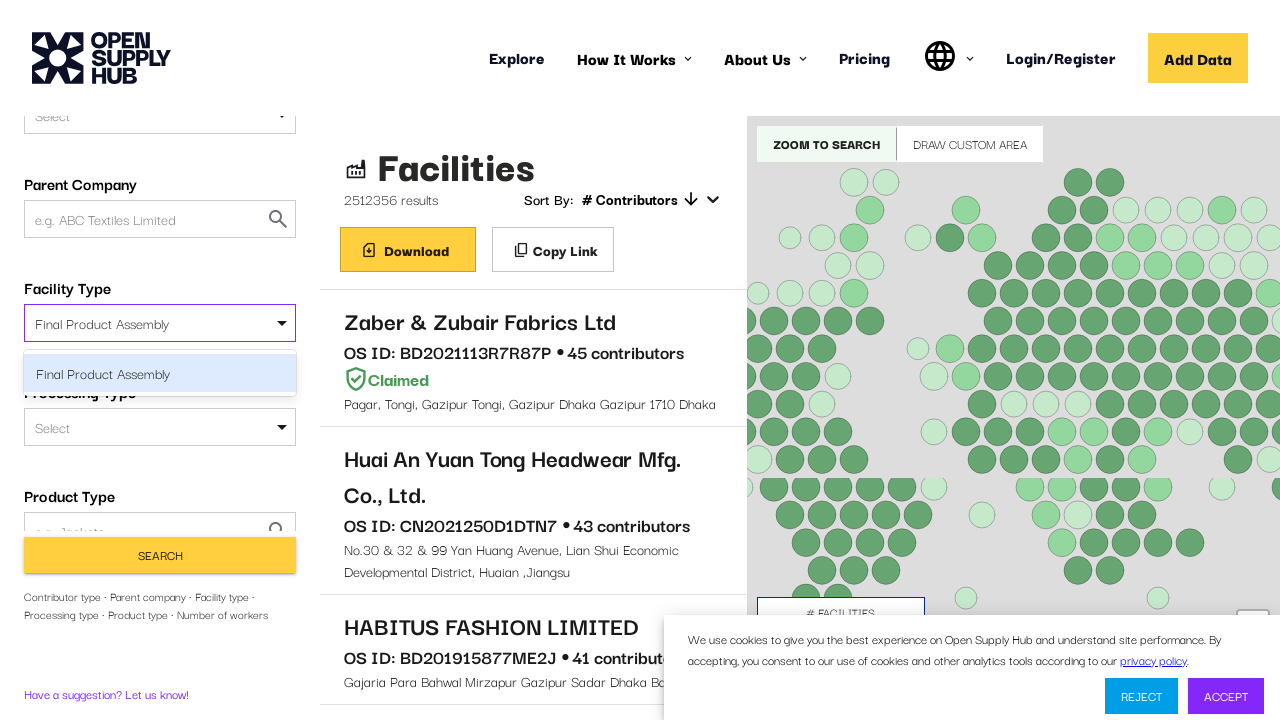

Pressed Enter to confirm facility type selection
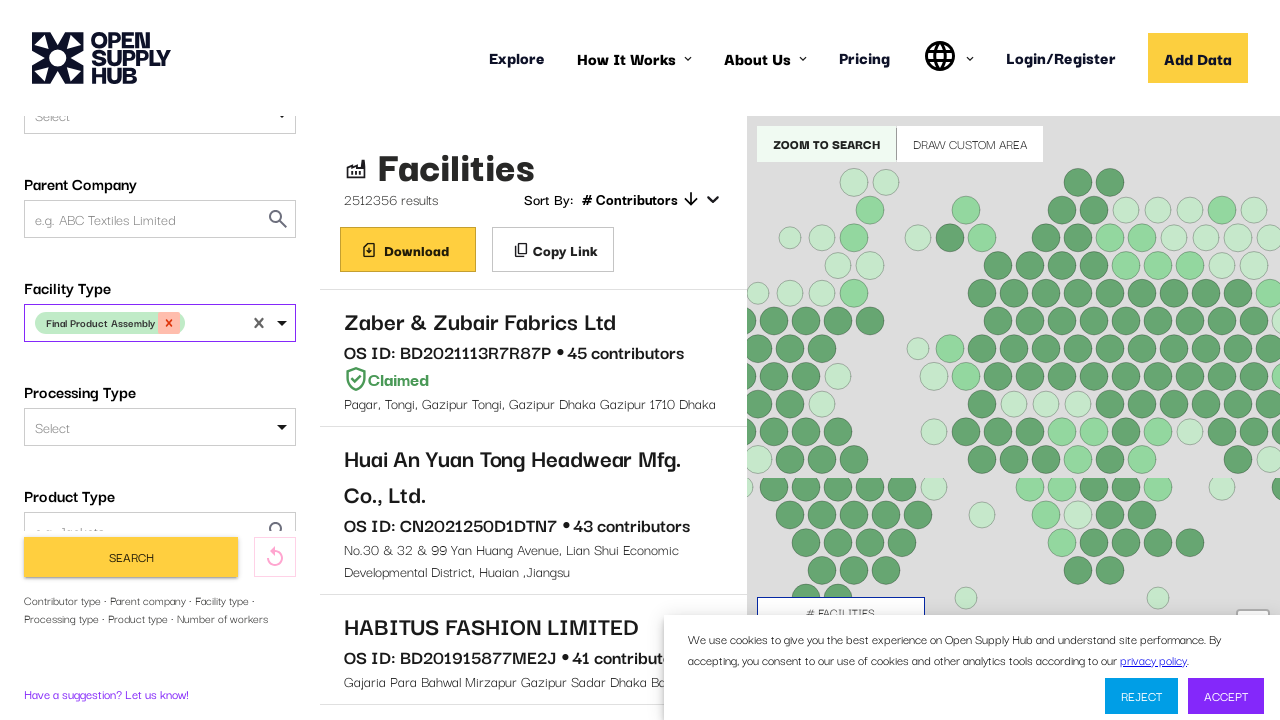

Search button became visible and ready to click
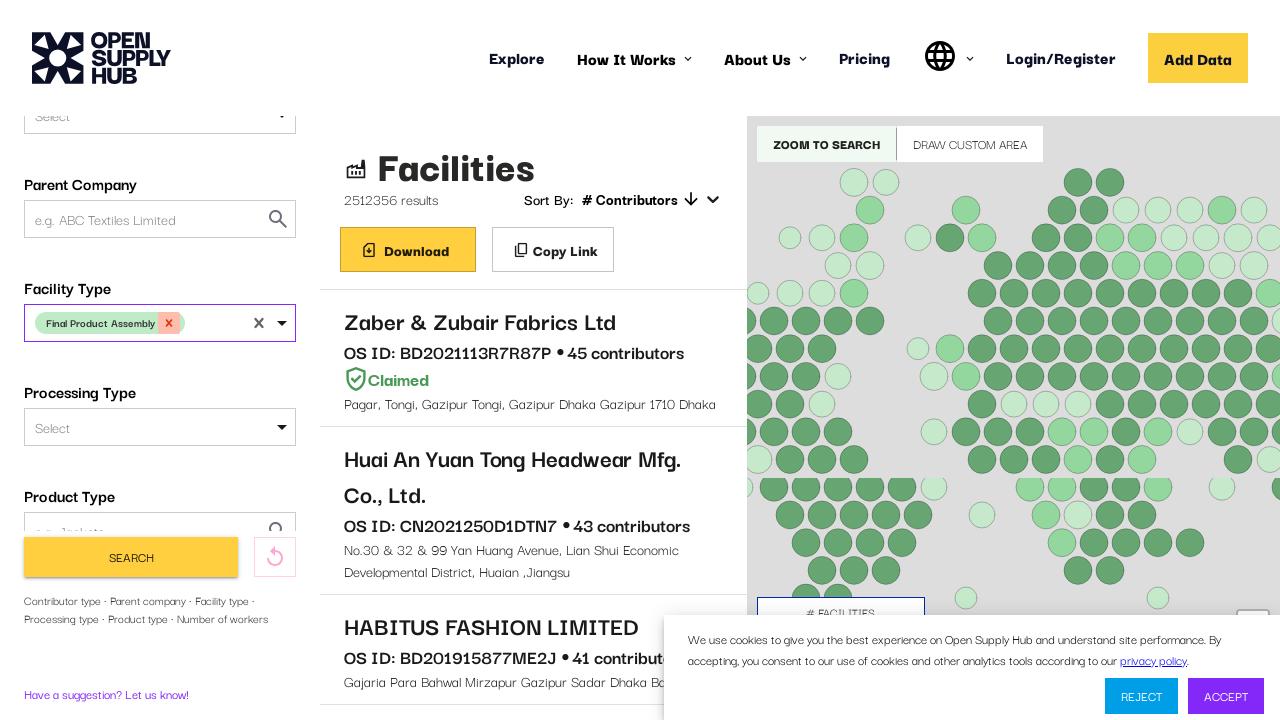

Clicked Search button to execute facility search with Final Product Assembly filter at (131, 557) on button[type="submit"] >> internal:has-text="Search"i
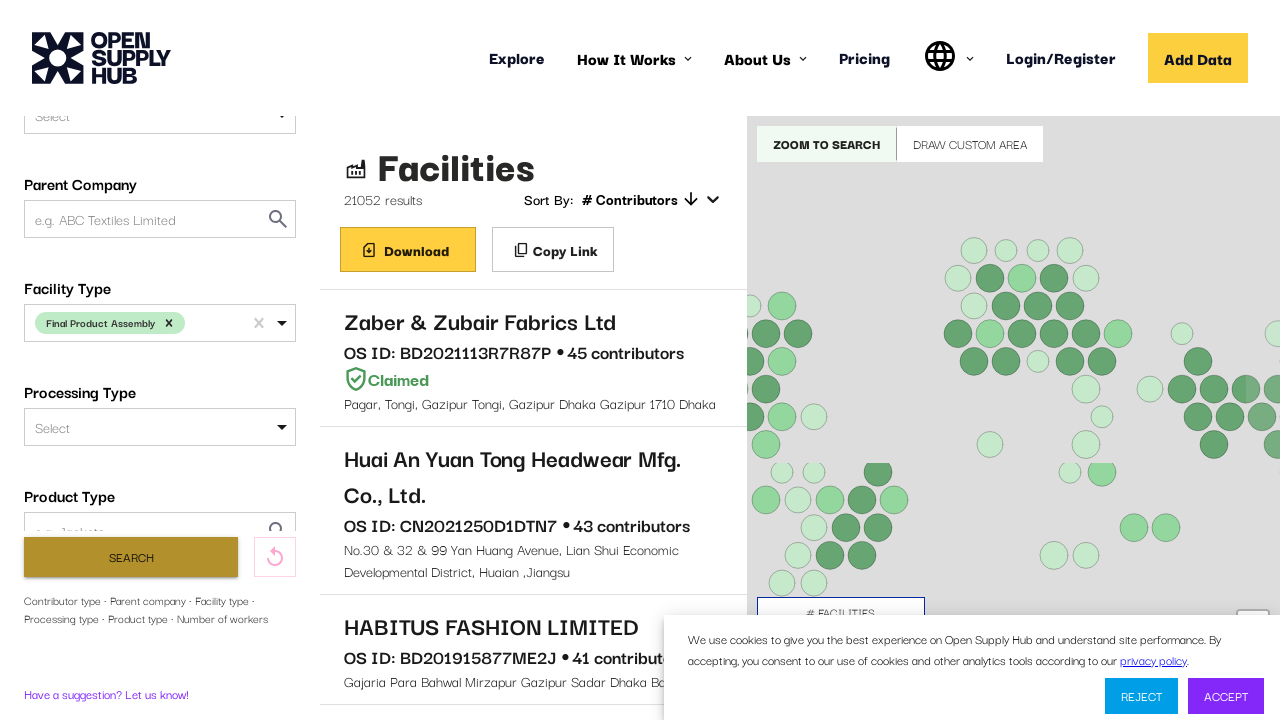

Waited for network idle after search submission
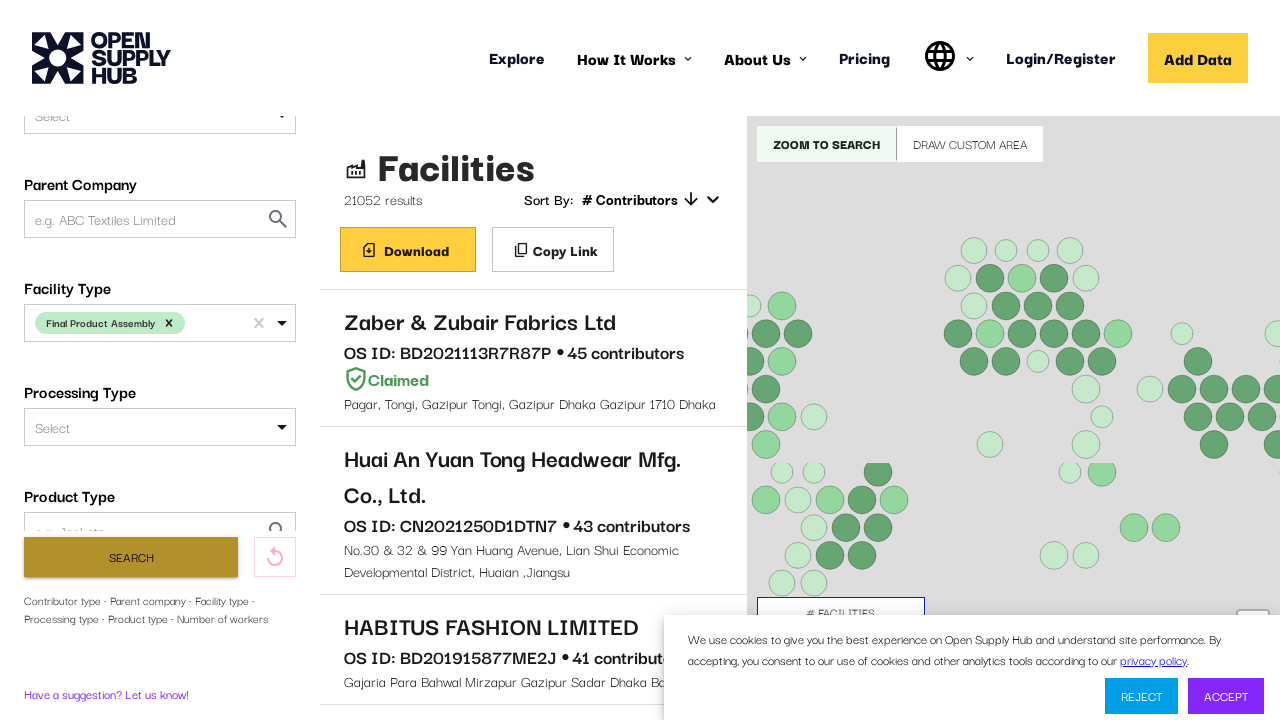

Verified search results contain 'Final Product Assembly' facility type
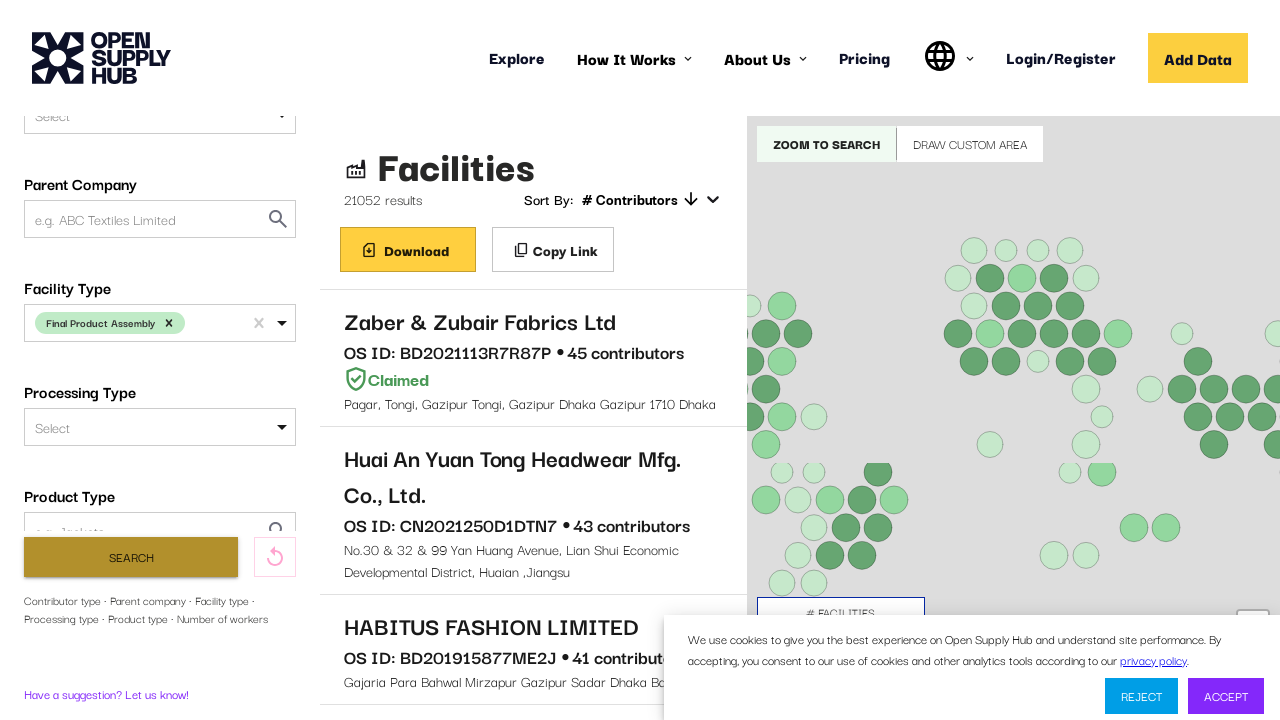

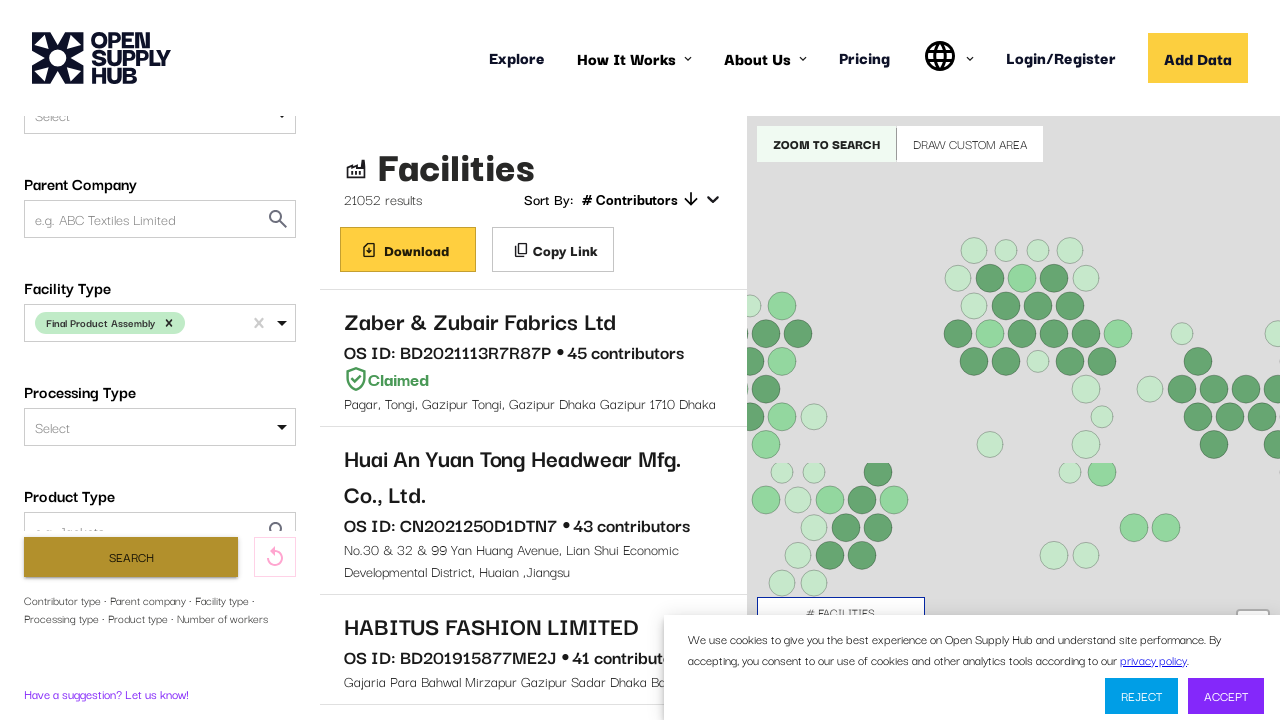